Tests file upload functionality by uploading a file to a form and verifying the uploaded filename is displayed correctly on the result page.

Starting URL: https://the-internet.herokuapp.com/upload

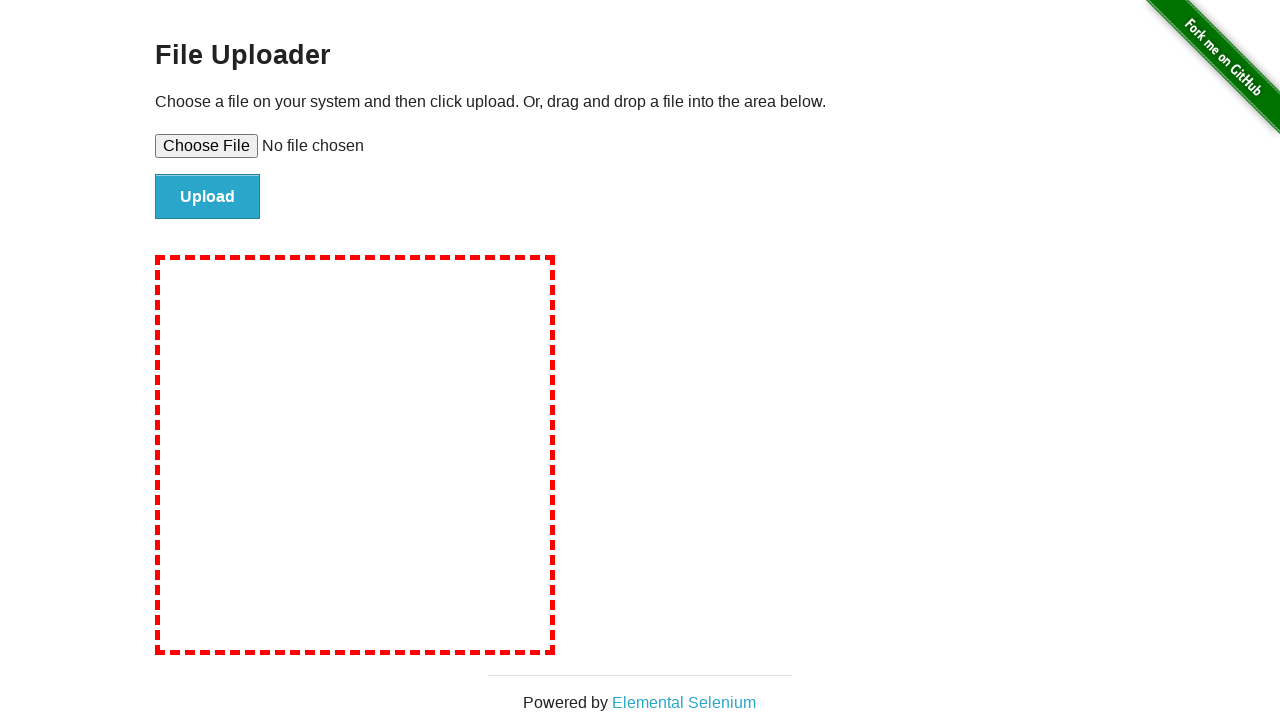

Created temporary test file with .txt extension
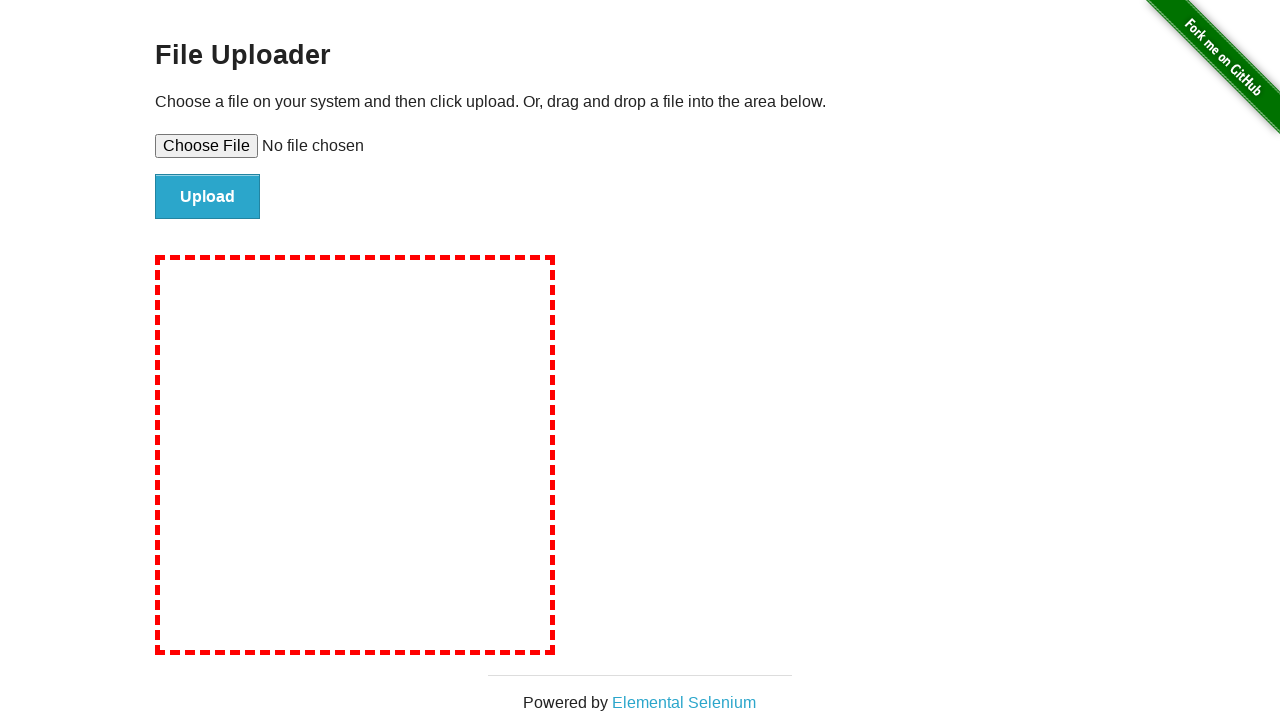

Set file input with path to temporary file 'tmpnep25mxi.txt'
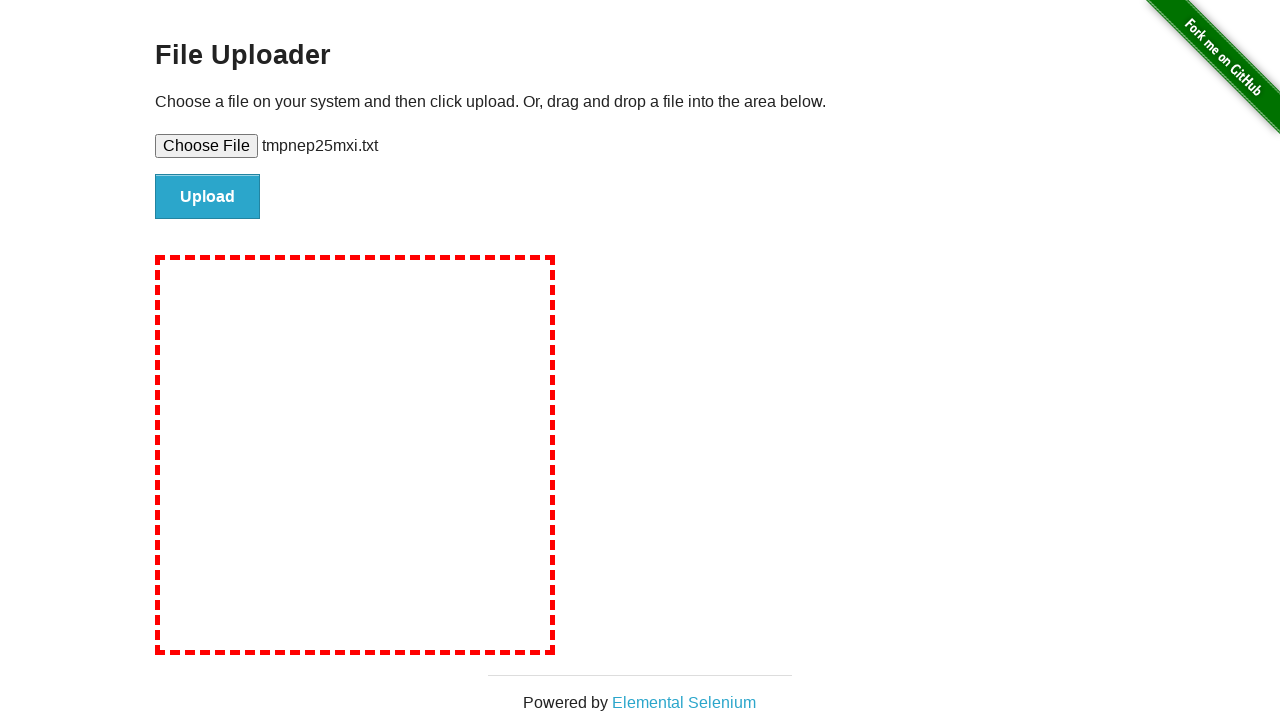

Clicked file upload submit button at (208, 197) on #file-submit
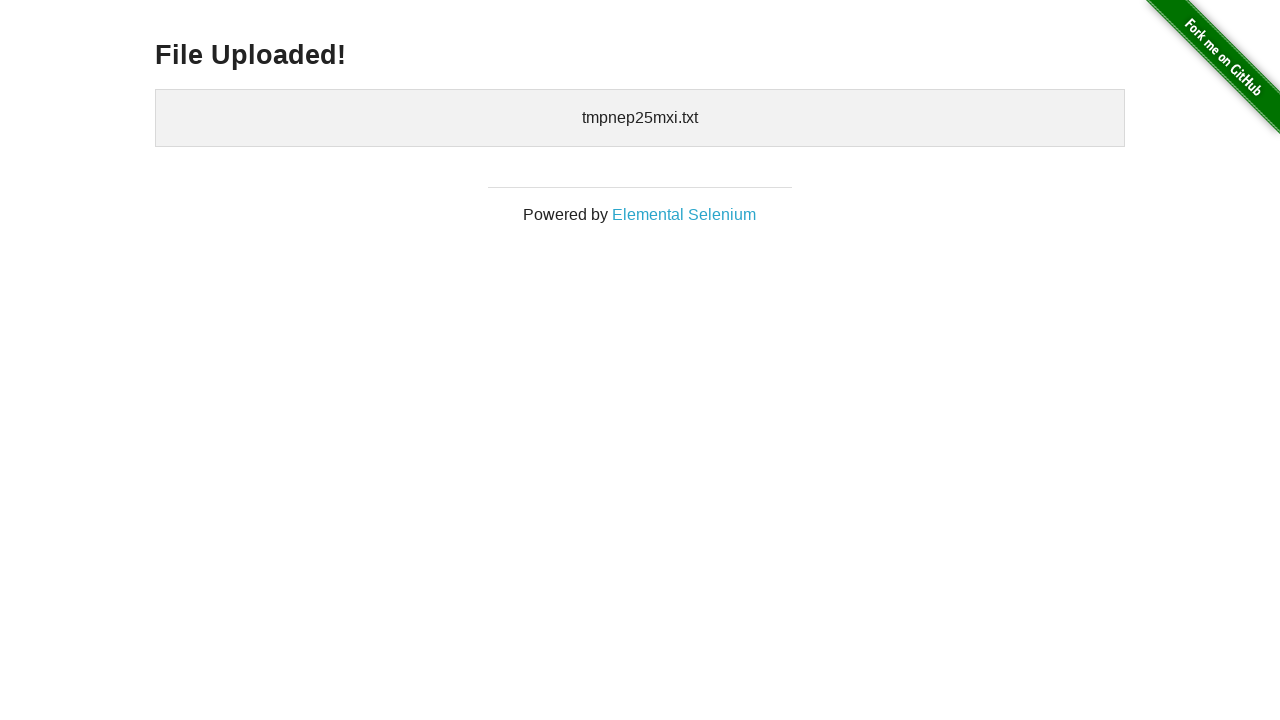

Verified uploaded filename is displayed on result page
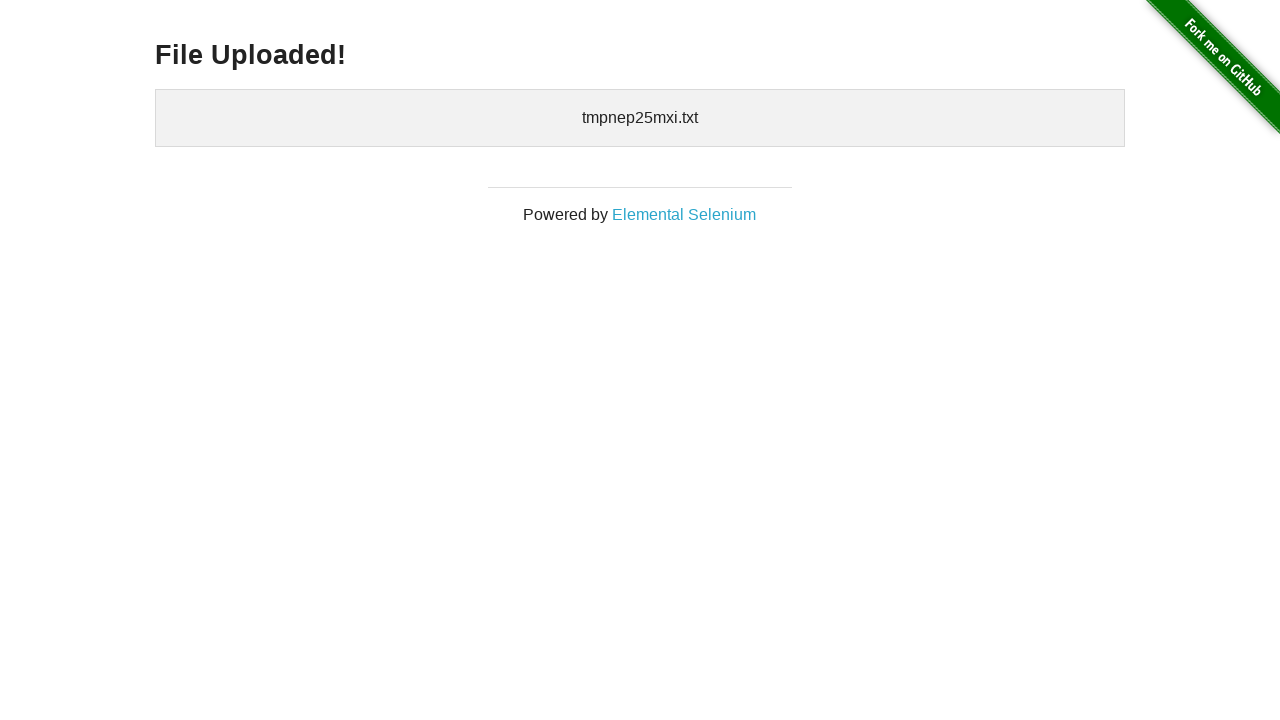

Cleaned up temporary test file
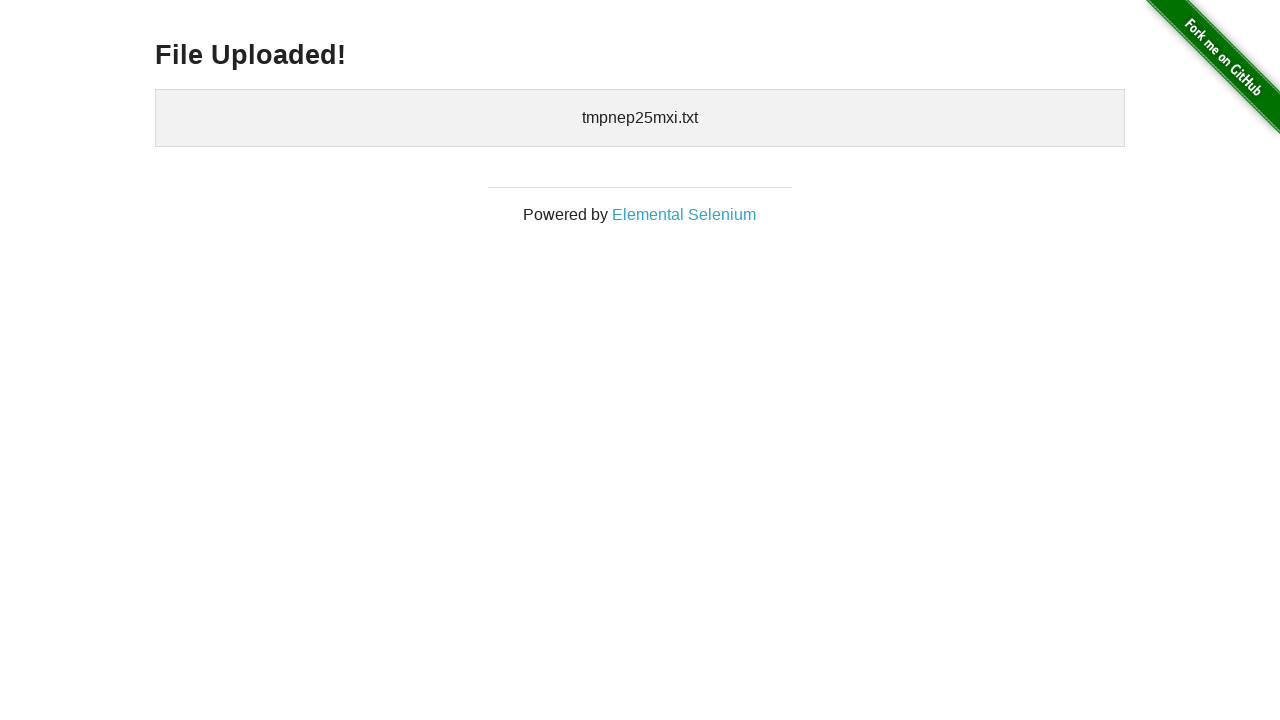

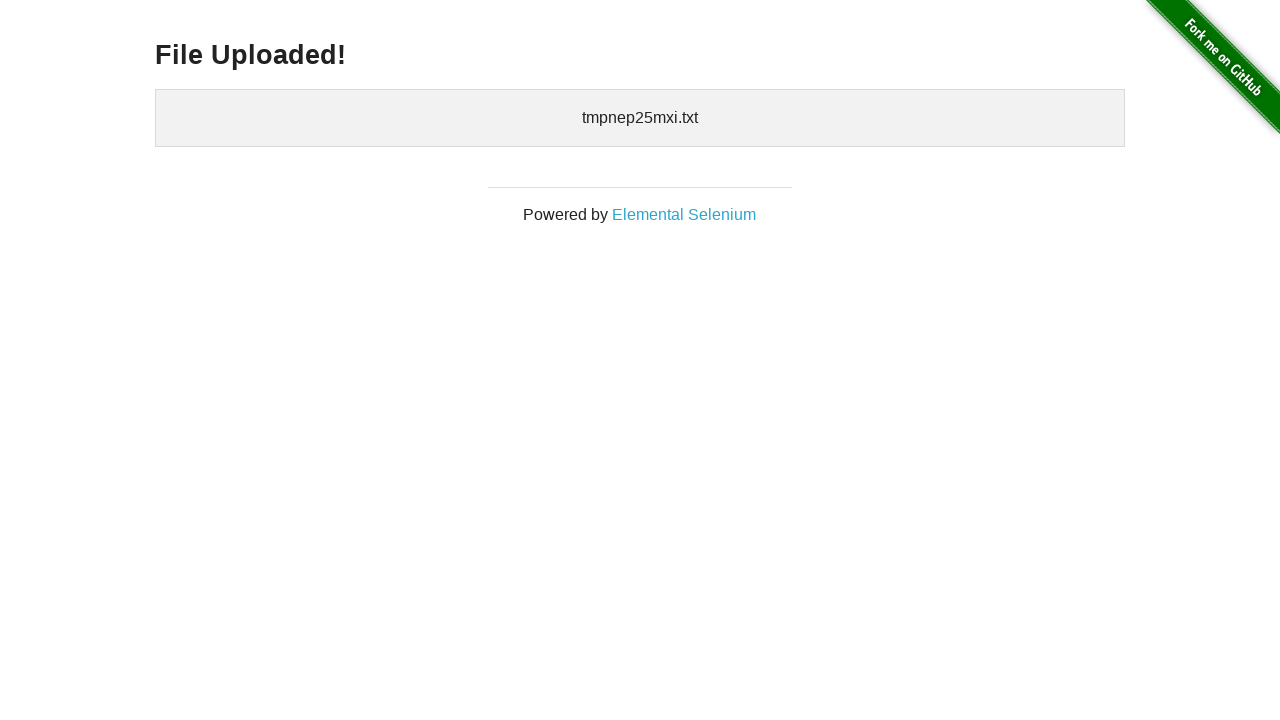